Tests alert handling by triggering an alert, accepting it, and then clicking on the Widgets link

Starting URL: https://demo.automationtesting.in/Alerts.html

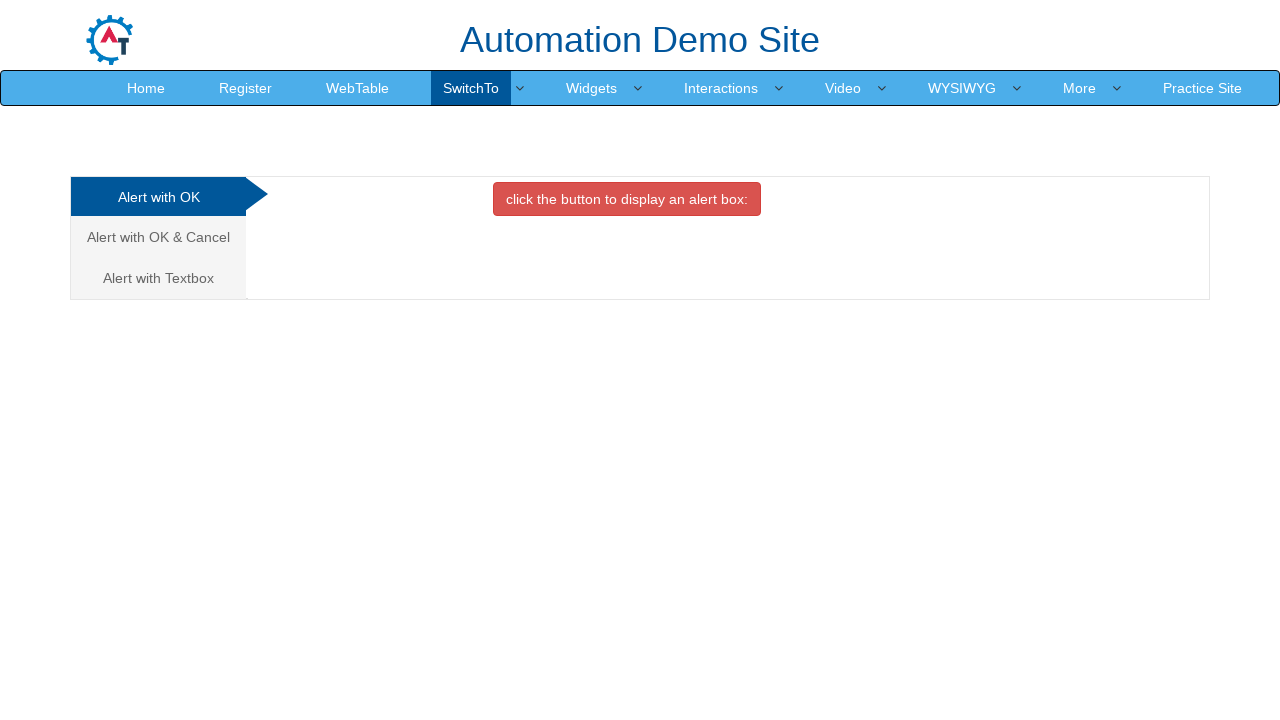

Clicked button to trigger alert at (627, 199) on xpath=//*[@id='OKTab']/button
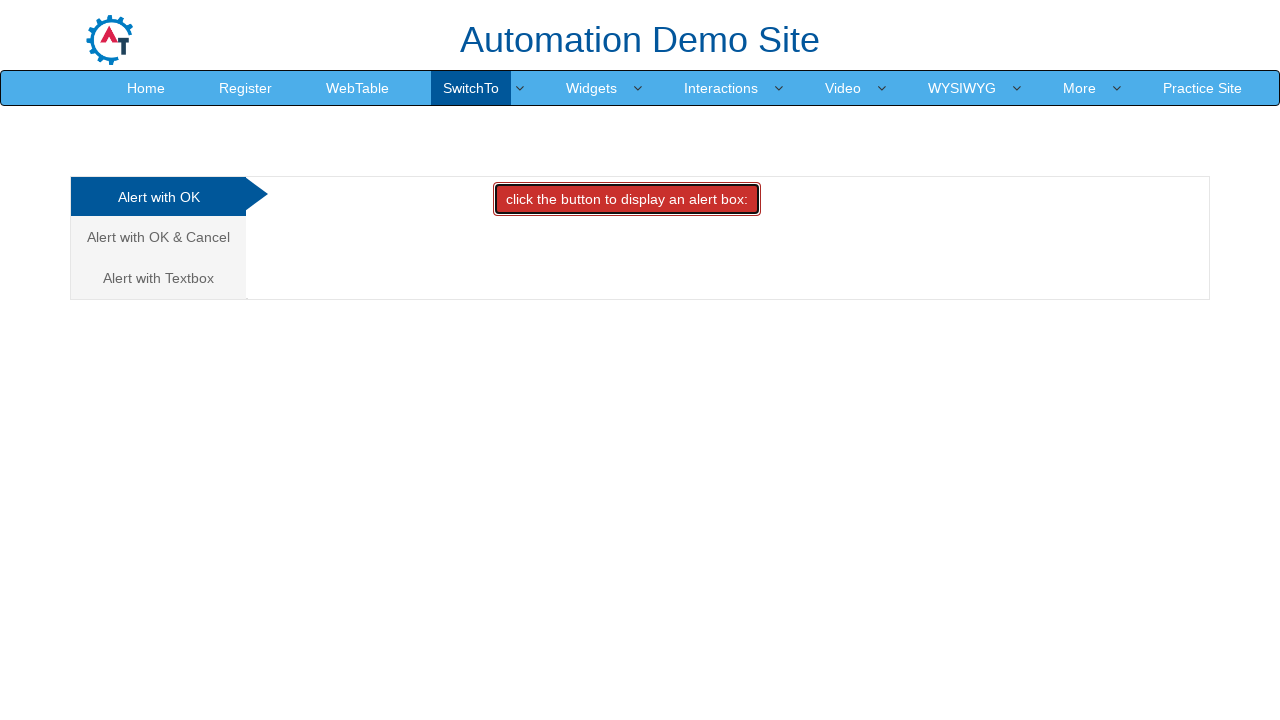

Set up dialog handler to accept alert
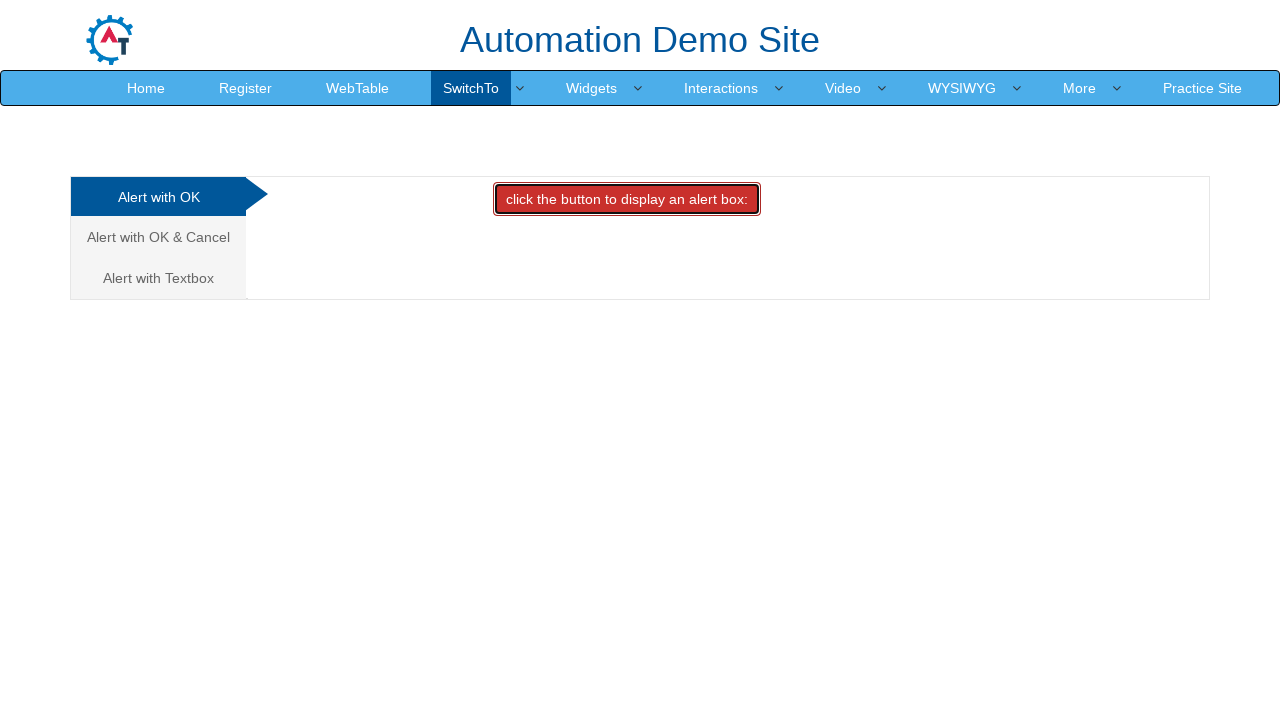

Waited for Widgets link to become visible
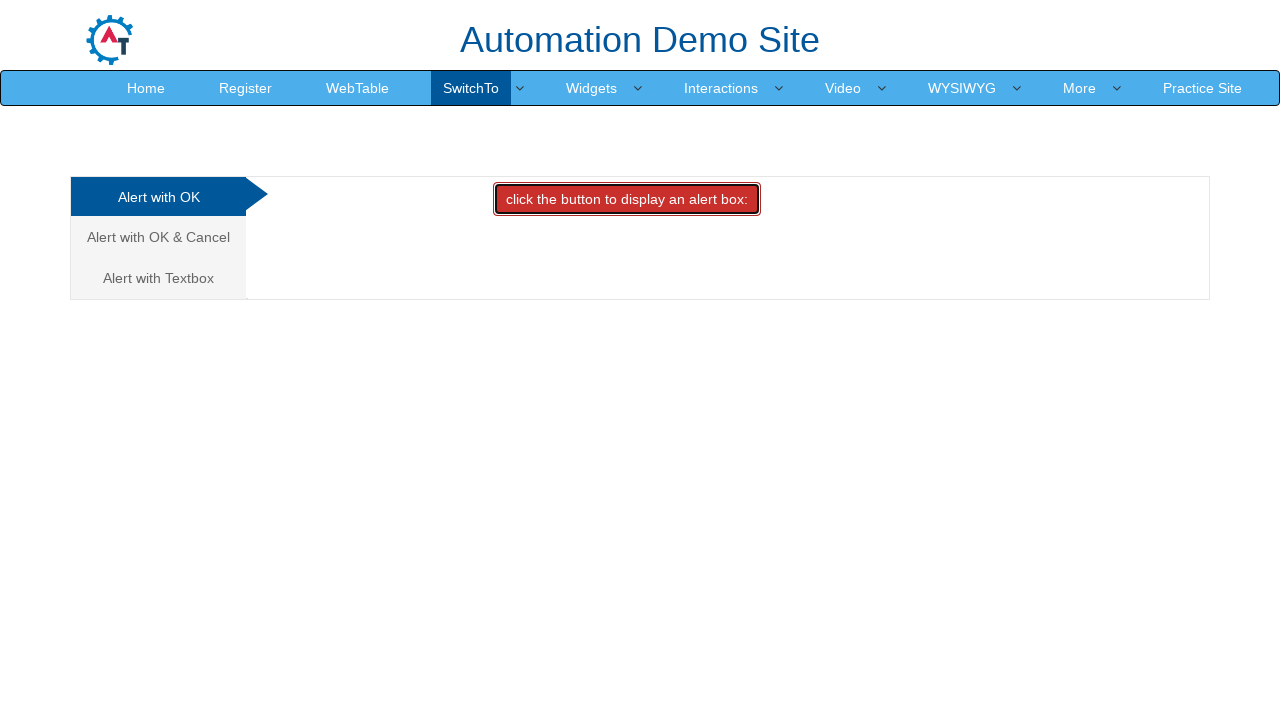

Clicked Widgets link at (592, 88) on xpath=//a[.='Widgets']
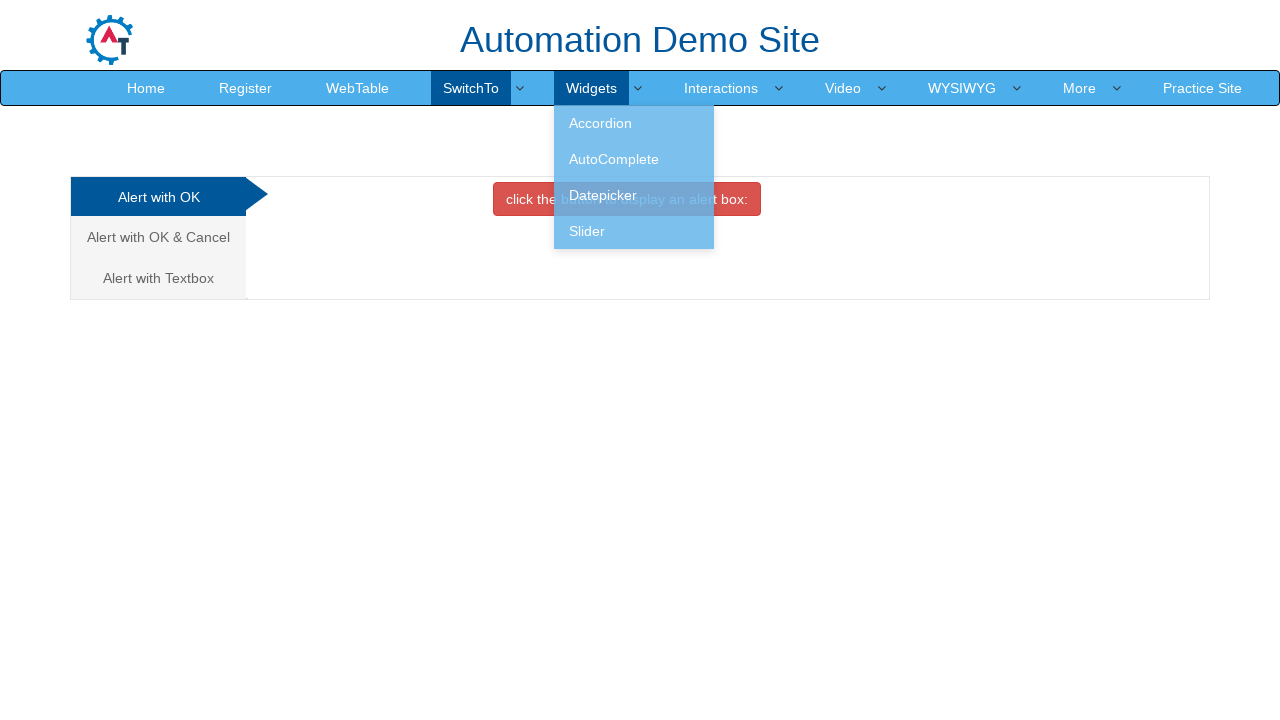

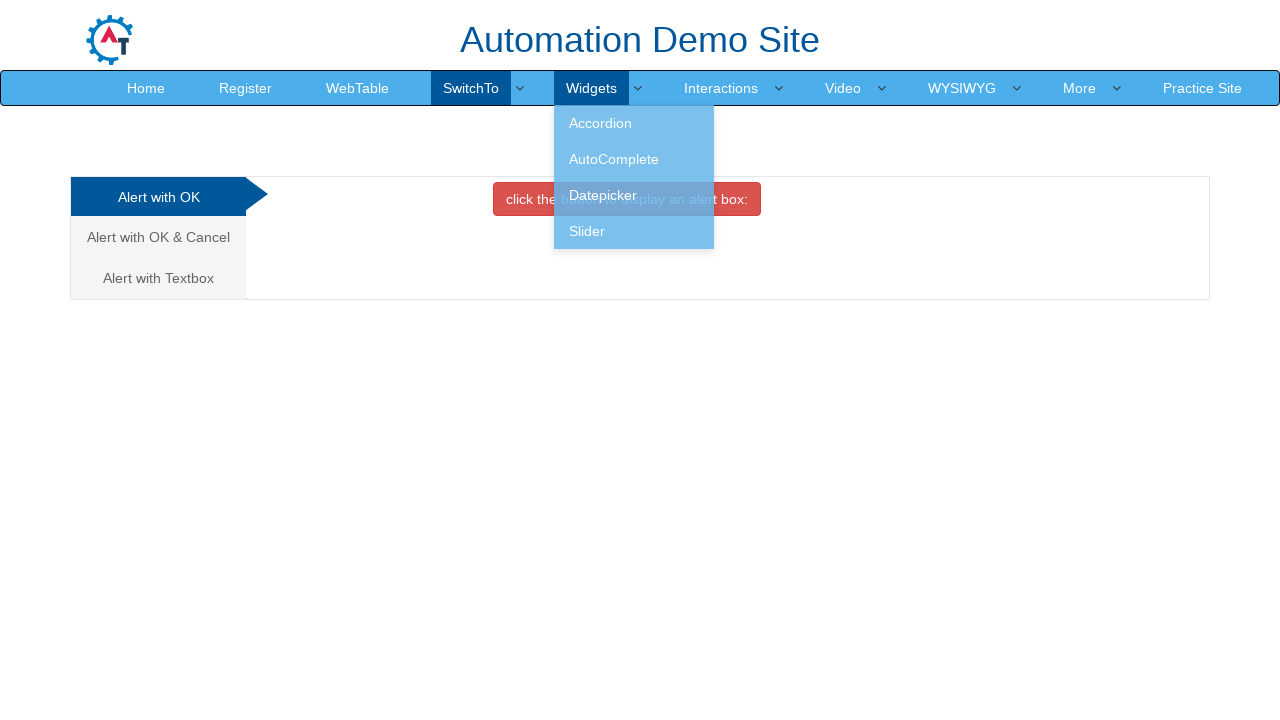